Verifies that none of the elements with class "test" have text equal to "190"

Starting URL: https://kristinek.github.io/site/examples/locators

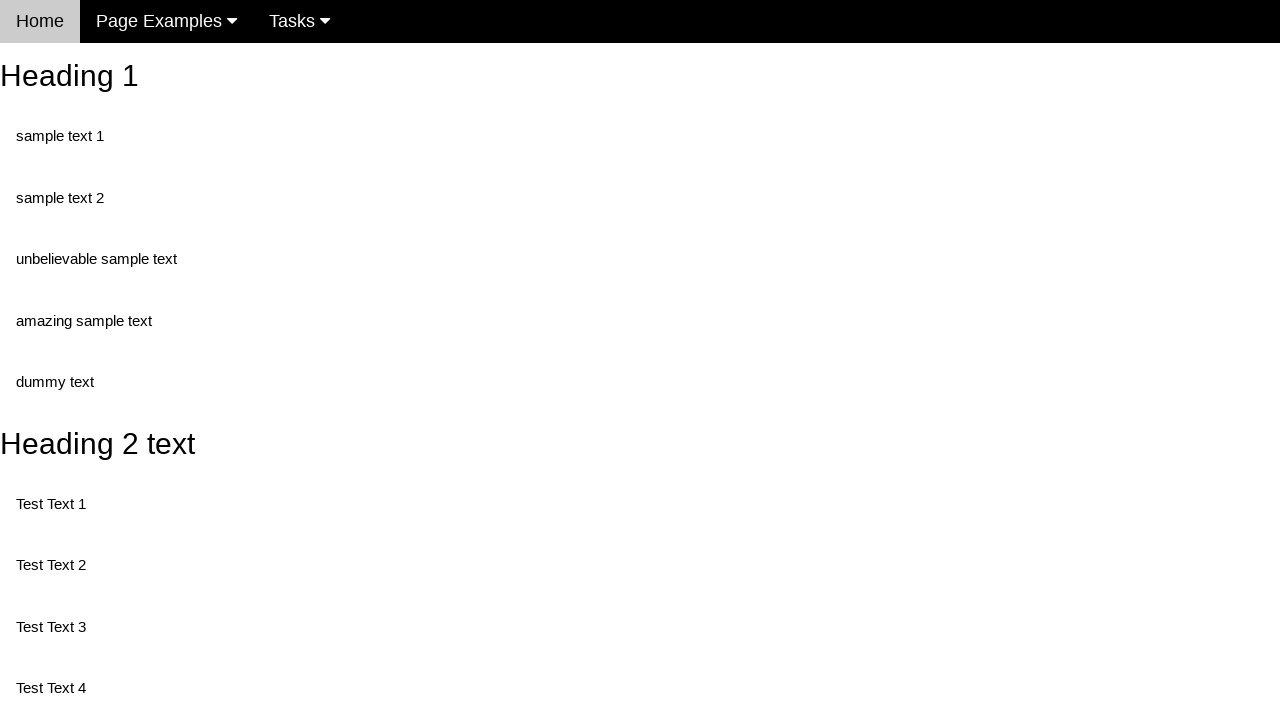

Navigated to locators example page
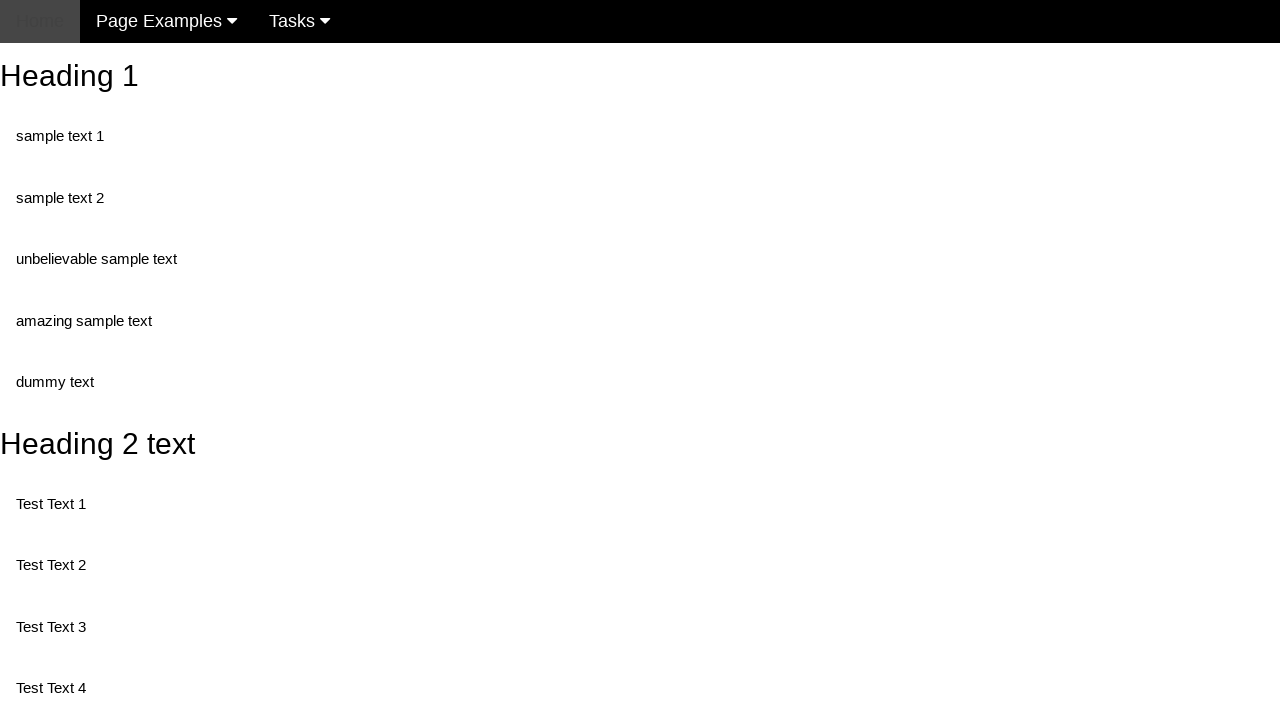

Located all elements with class 'test'
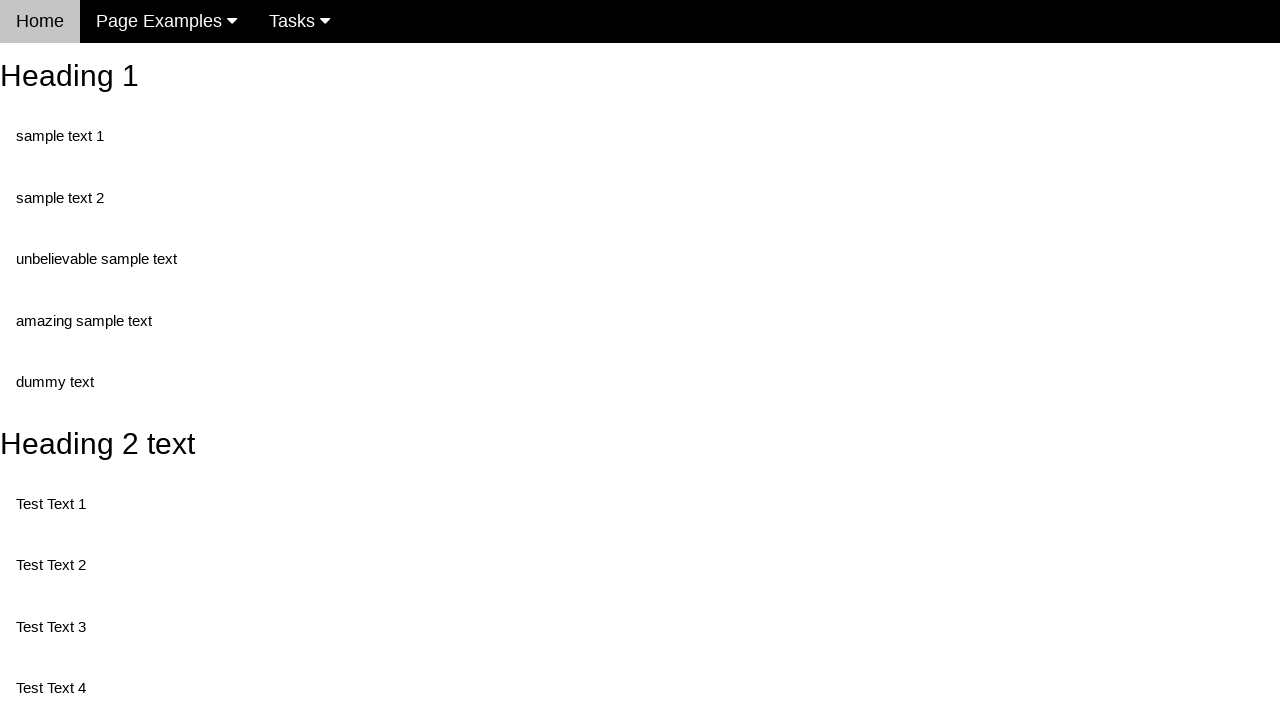

Retrieved text content from element: 'Test Text 1'
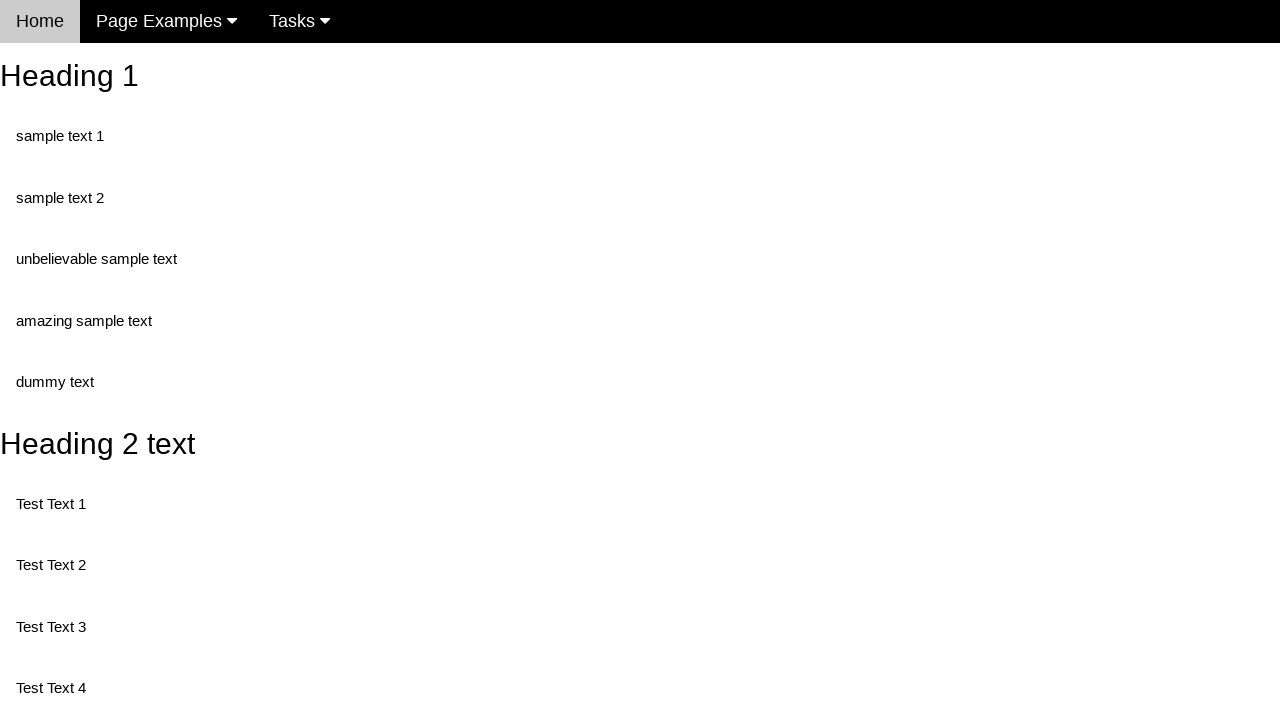

Verified element text 'Test Text 1' is not equal to '190'
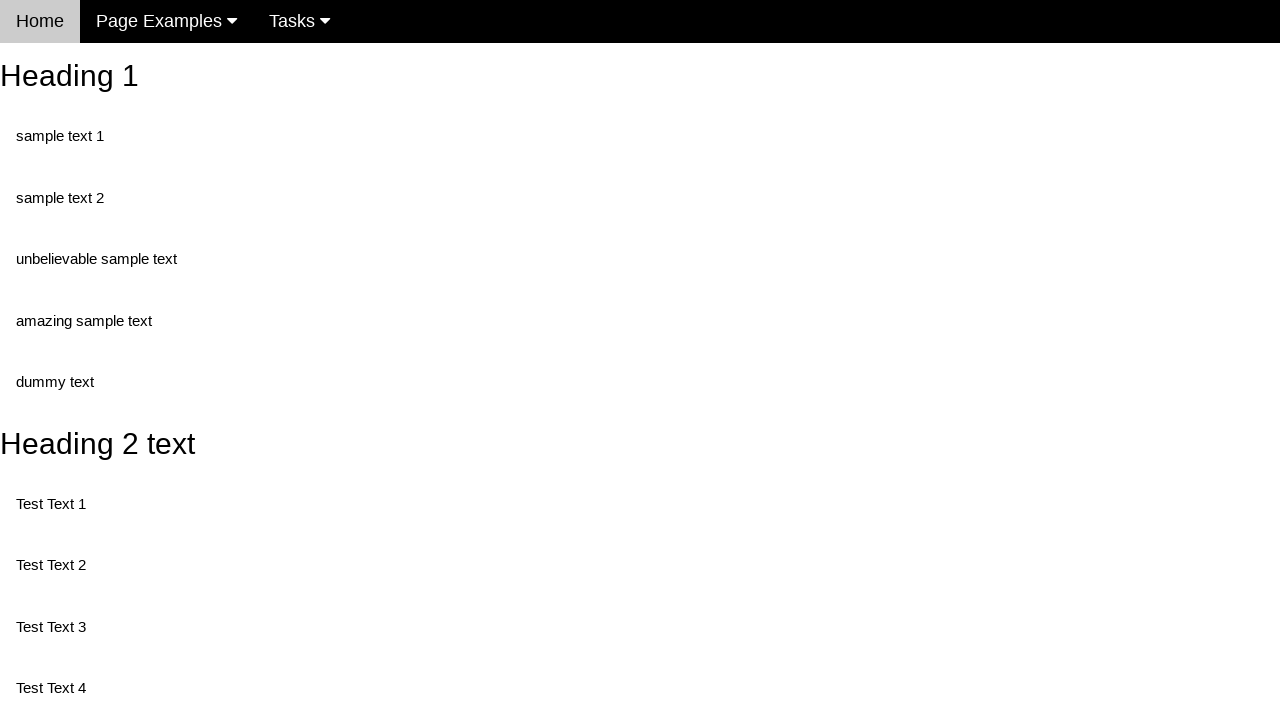

Retrieved text content from element: 'Test Text 3'
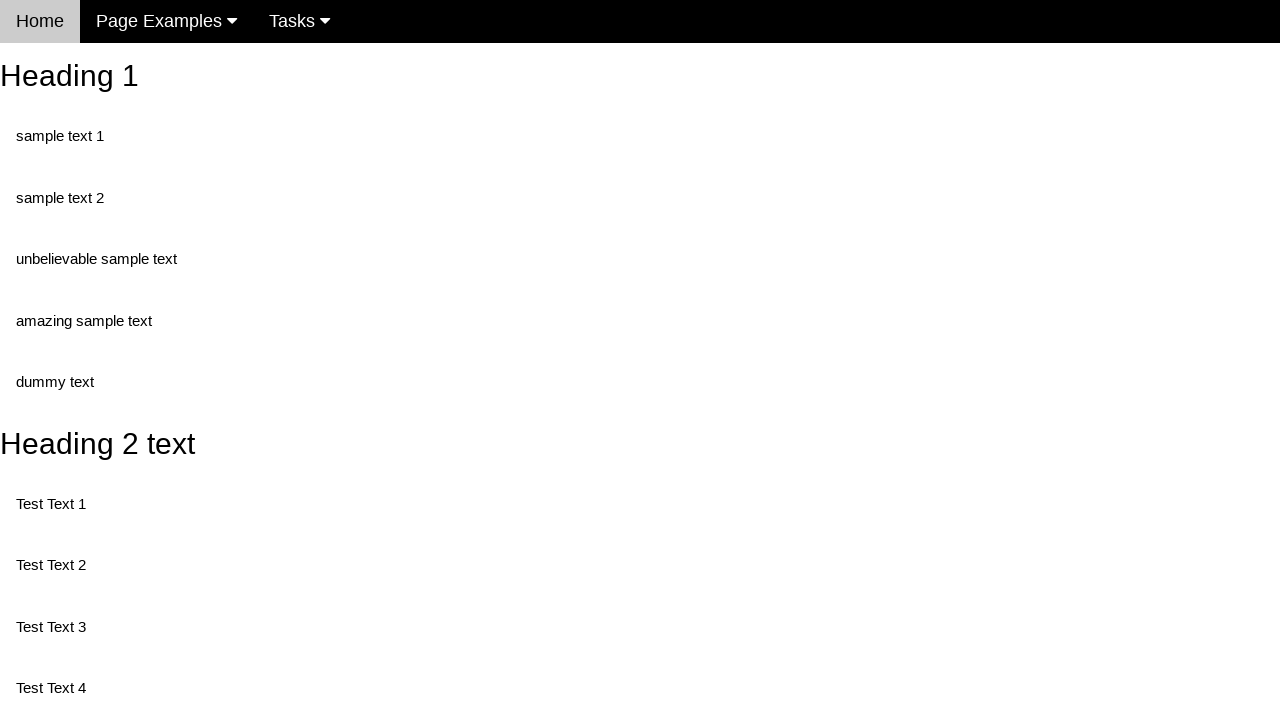

Verified element text 'Test Text 3' is not equal to '190'
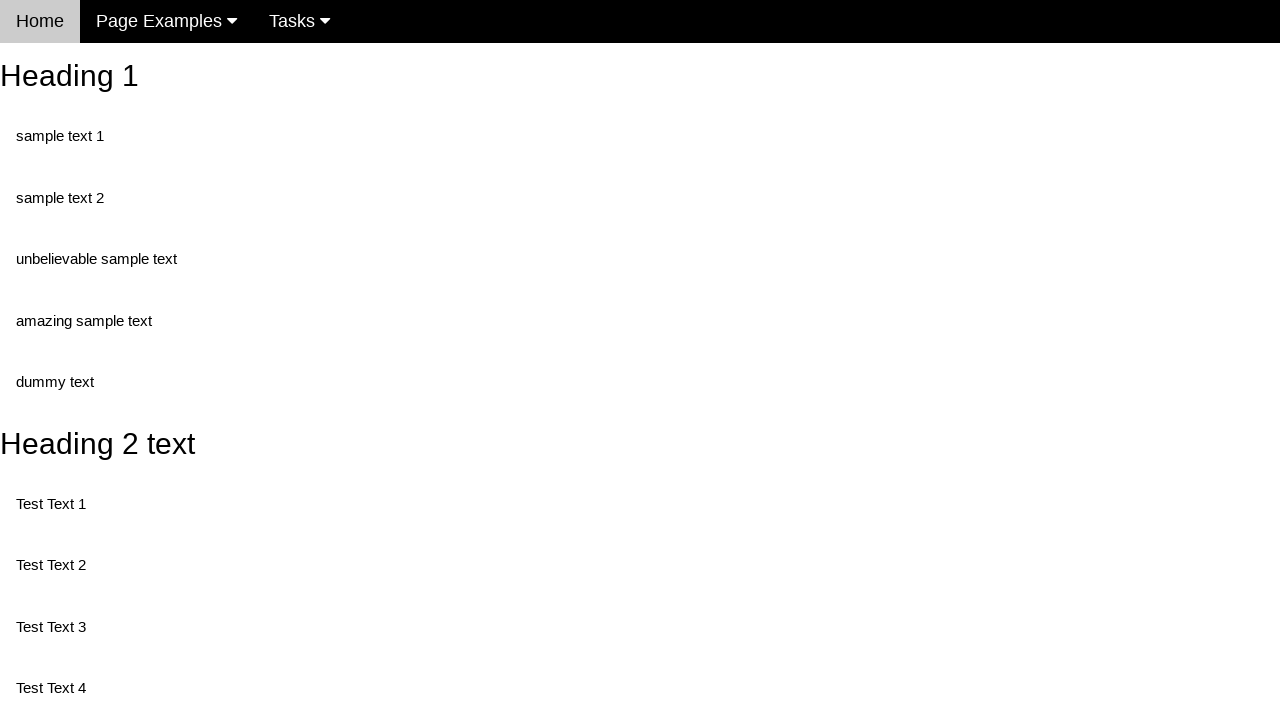

Retrieved text content from element: 'Test Text 4'
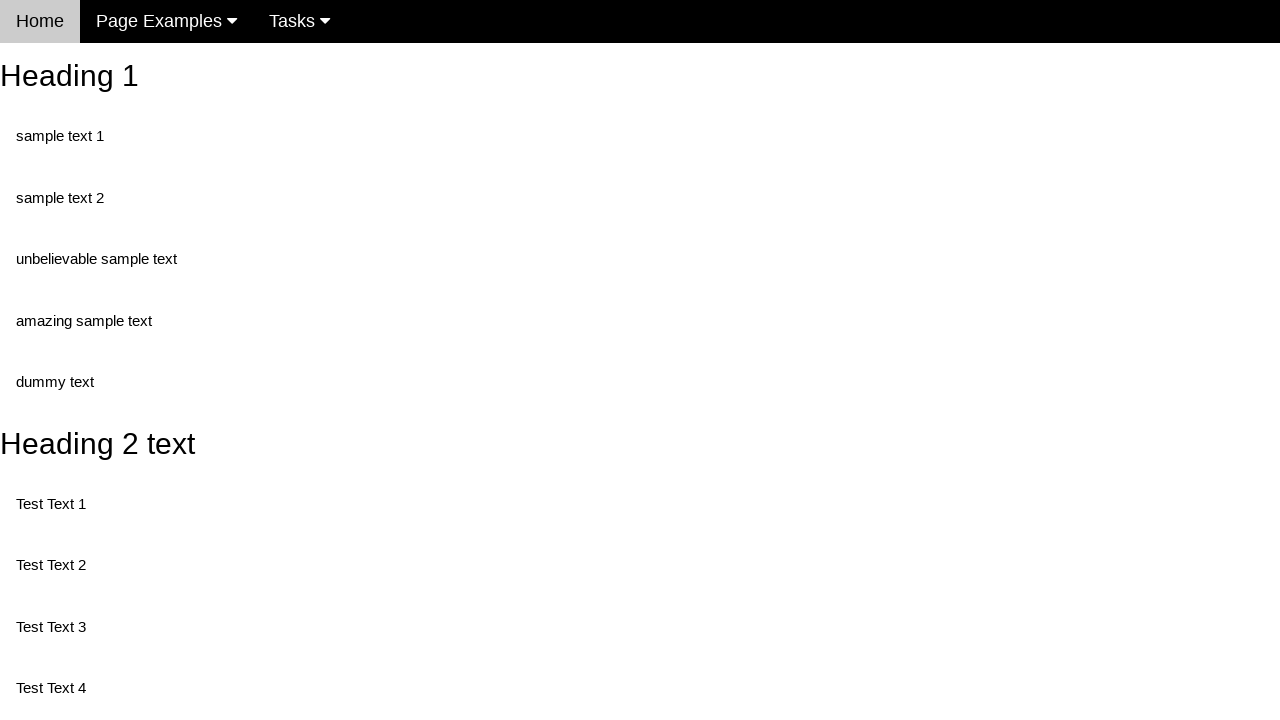

Verified element text 'Test Text 4' is not equal to '190'
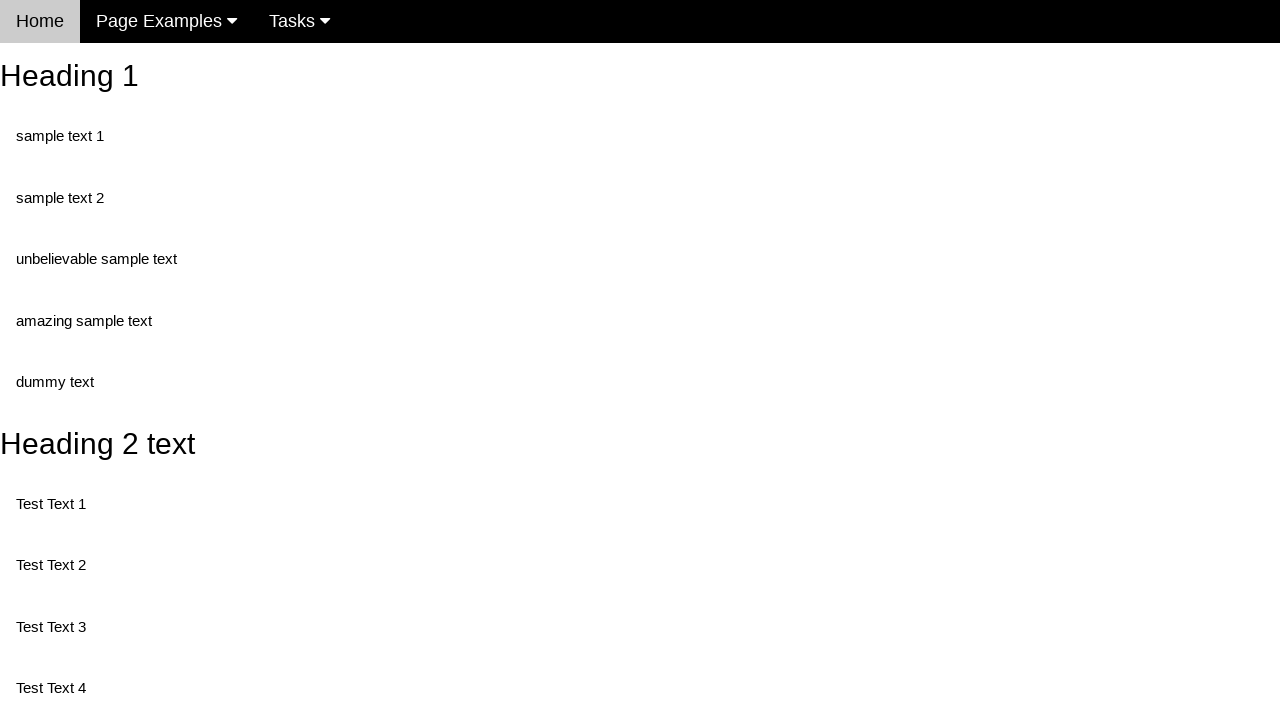

Retrieved text content from element: 'Test Text 5'
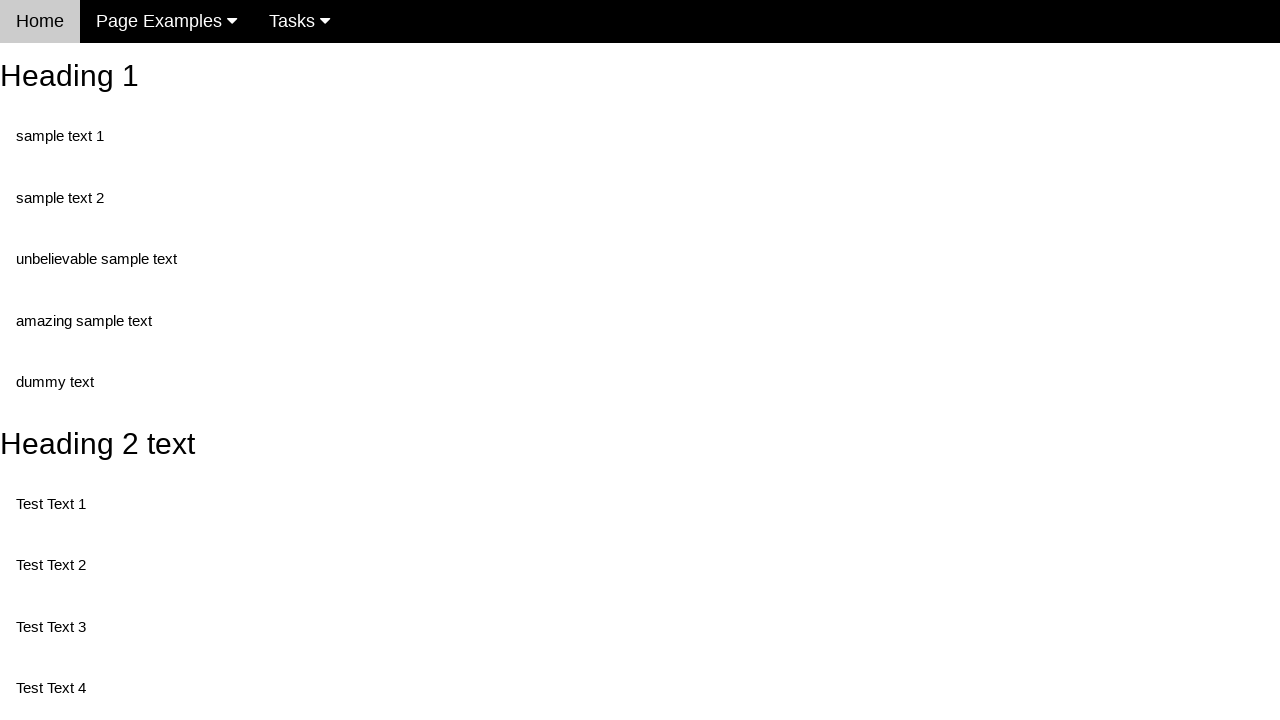

Verified element text 'Test Text 5' is not equal to '190'
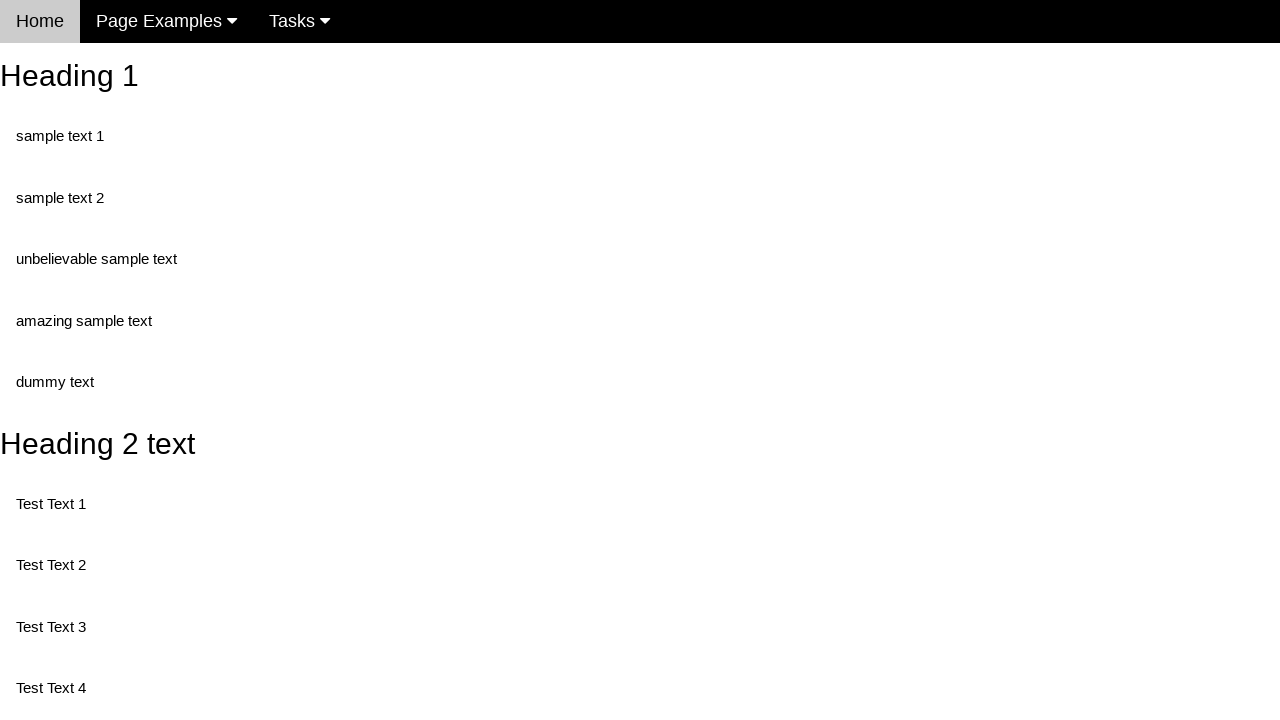

Retrieved text content from element: 'Test Text 6'
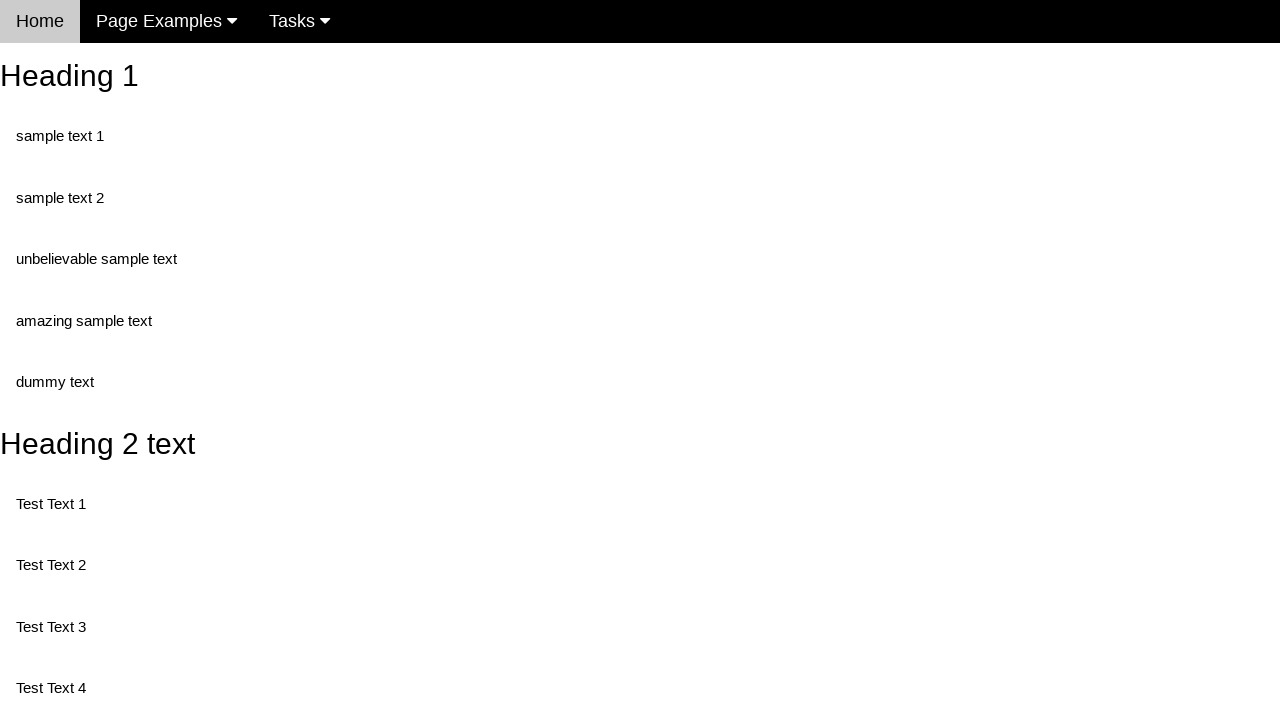

Verified element text 'Test Text 6' is not equal to '190'
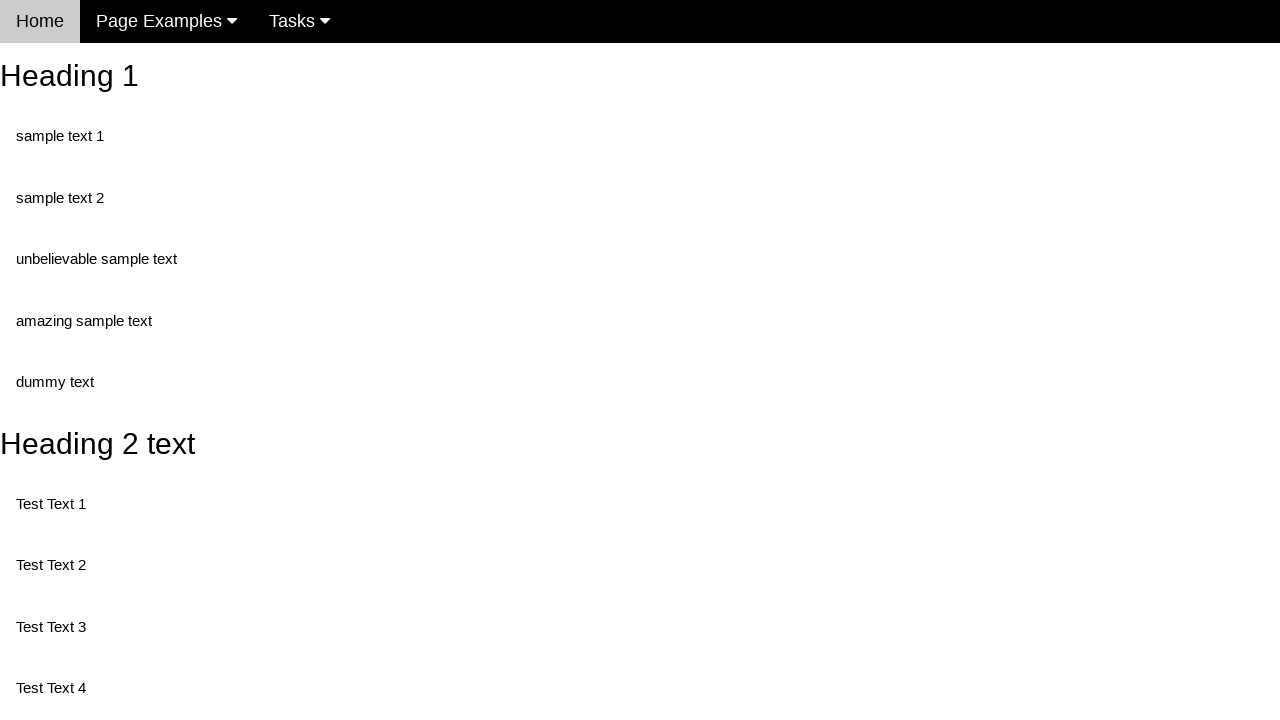

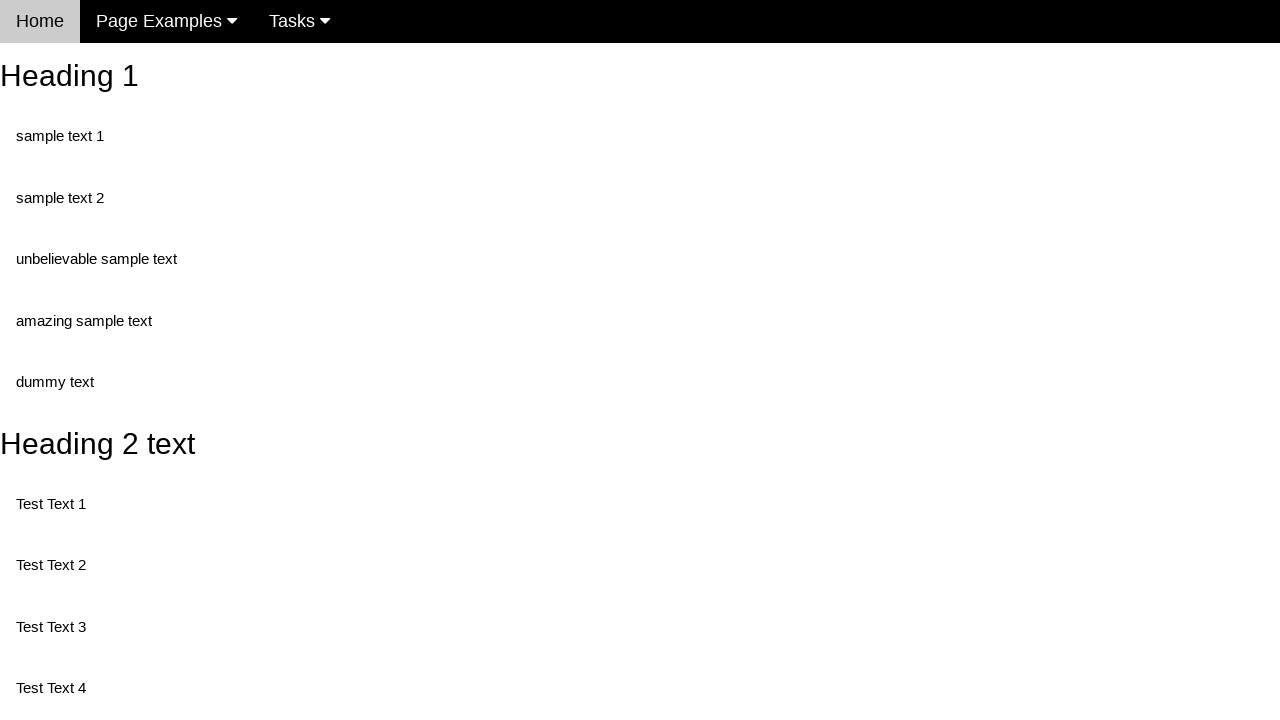